Tests the feedback form by entering name, age, selecting languages and gender, then submitting and verifying the results

Starting URL: https://kristinek.github.io/site/tasks/provide_feedback

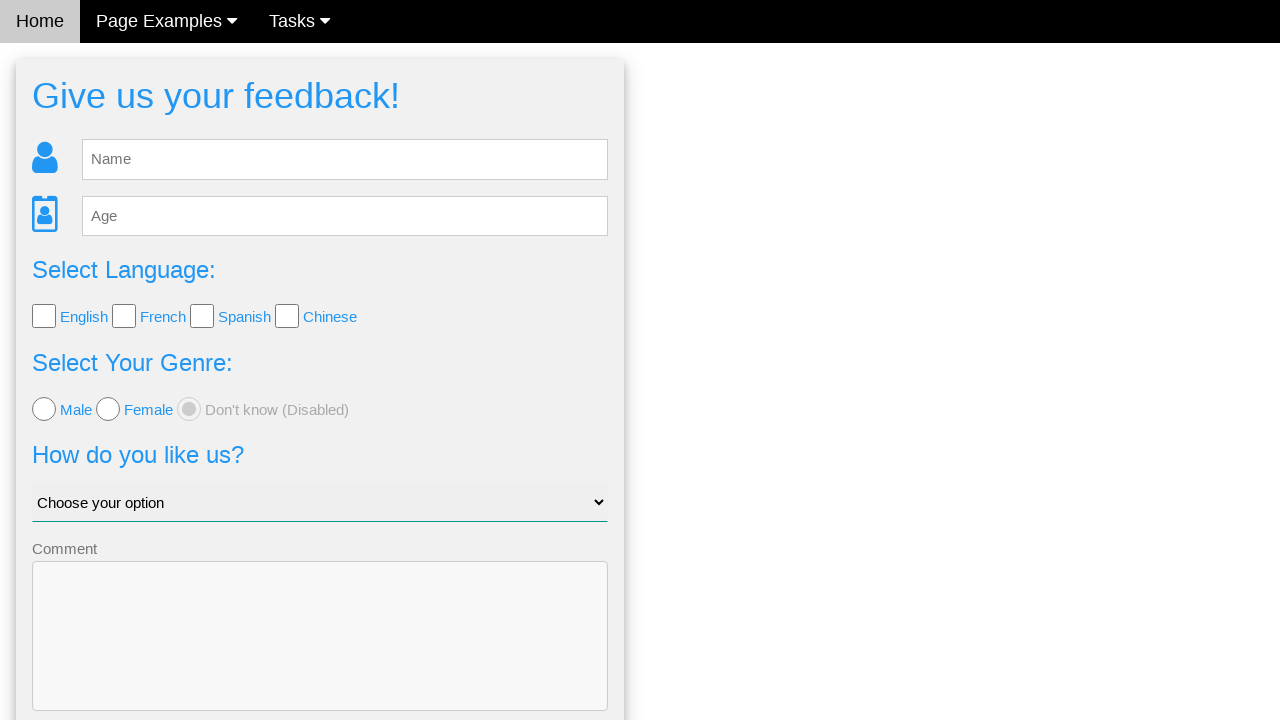

Cleared name field on #fb_name
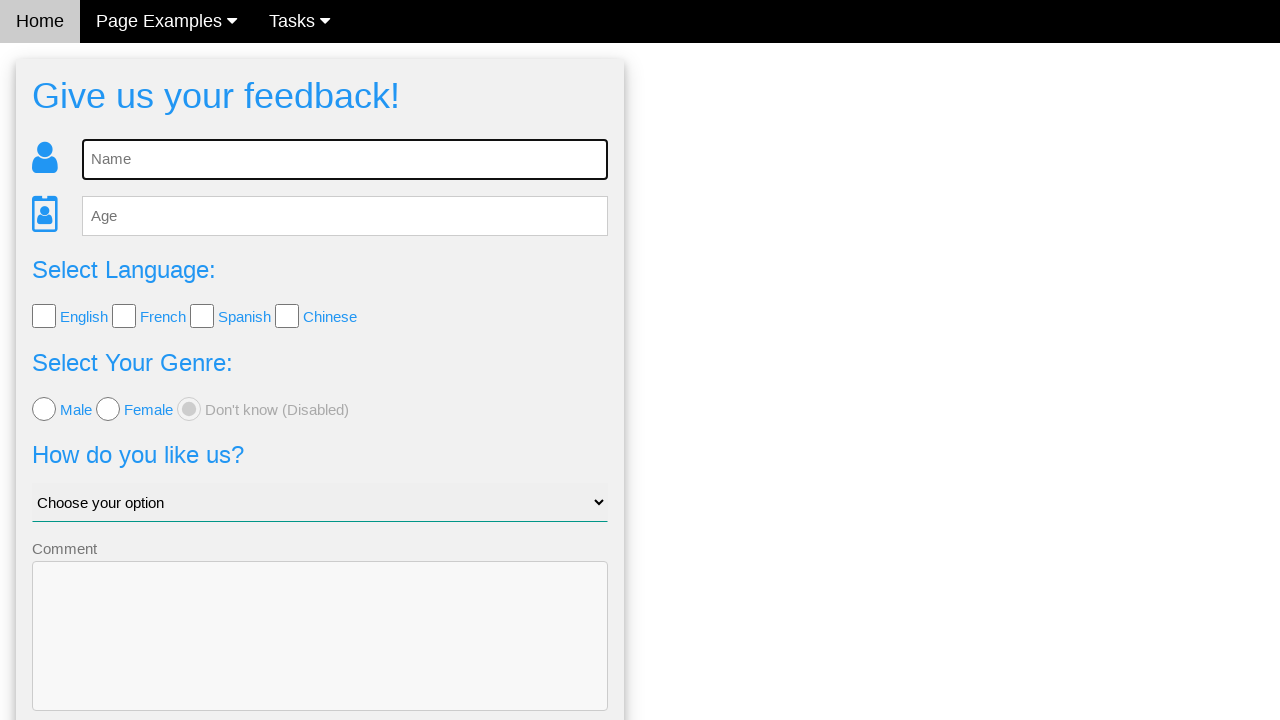

Filled name field with 'Maria Garcia' on #fb_name
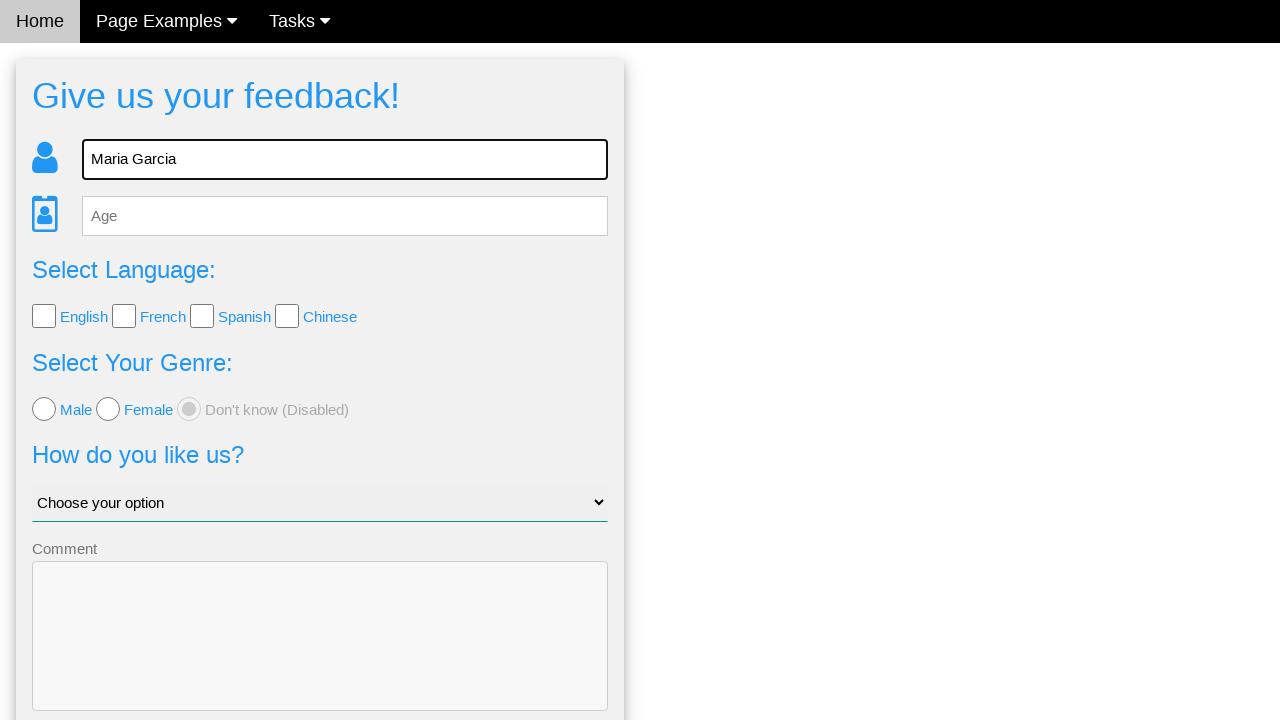

Cleared age field on #fb_age
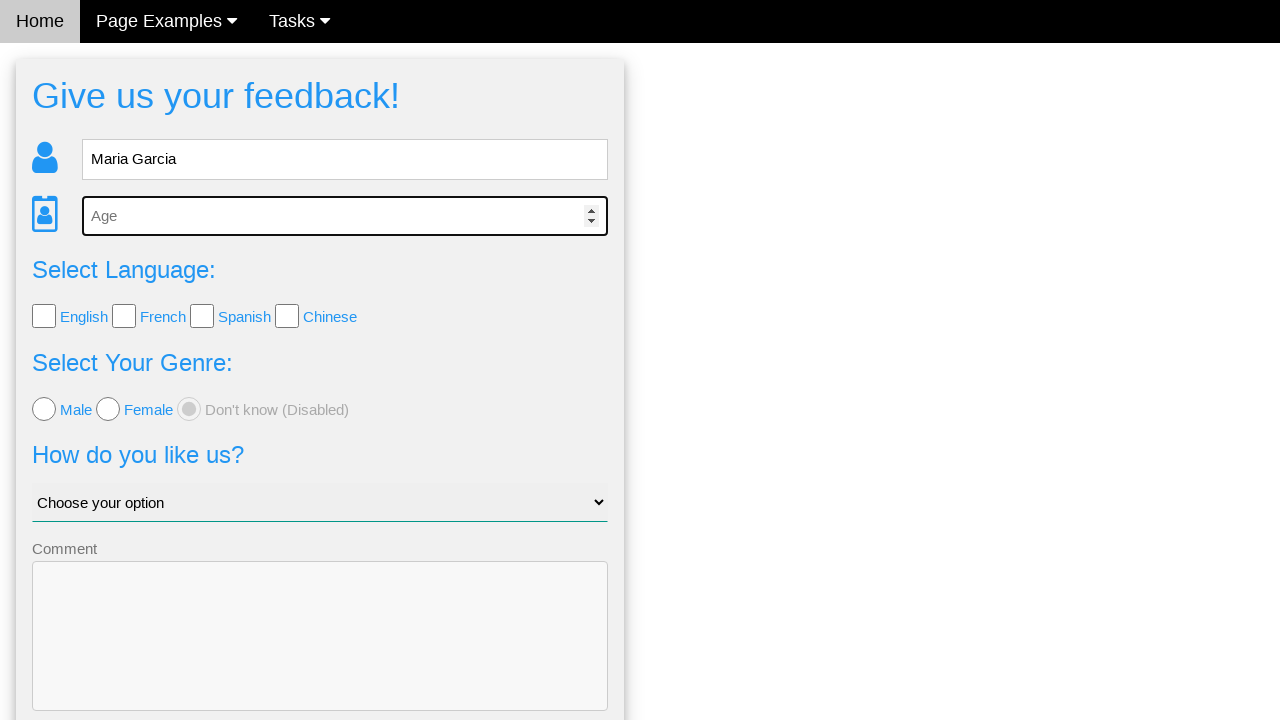

Filled age field with '32' on #fb_age
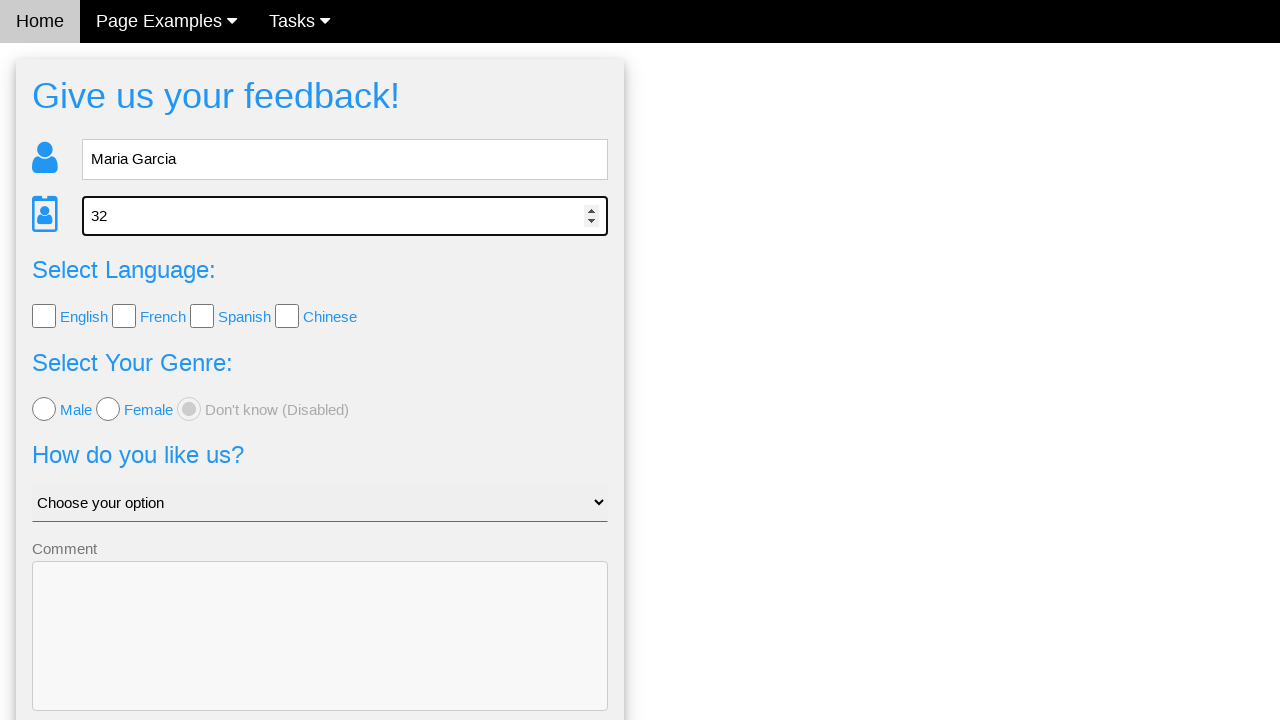

Selected female gender option at (108, 409) on input[value='female']
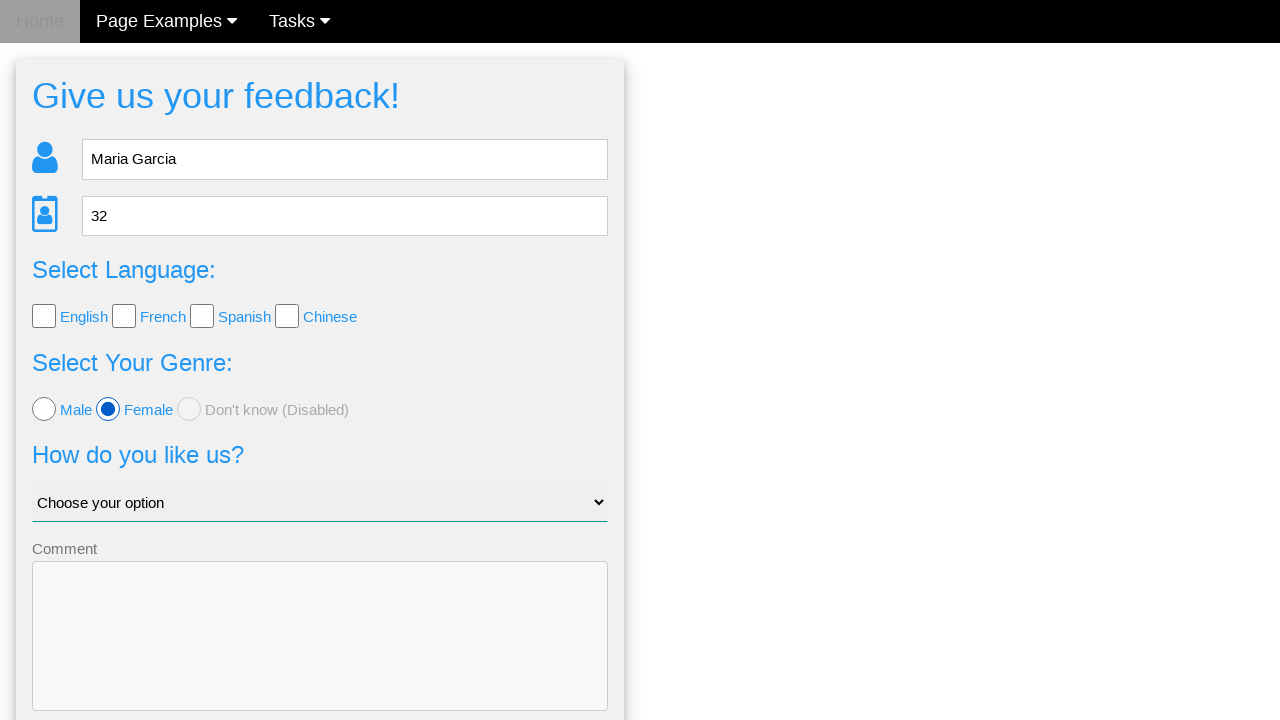

Selected English language at (44, 316) on xpath=//input[@class='w3-check' and @value='English']
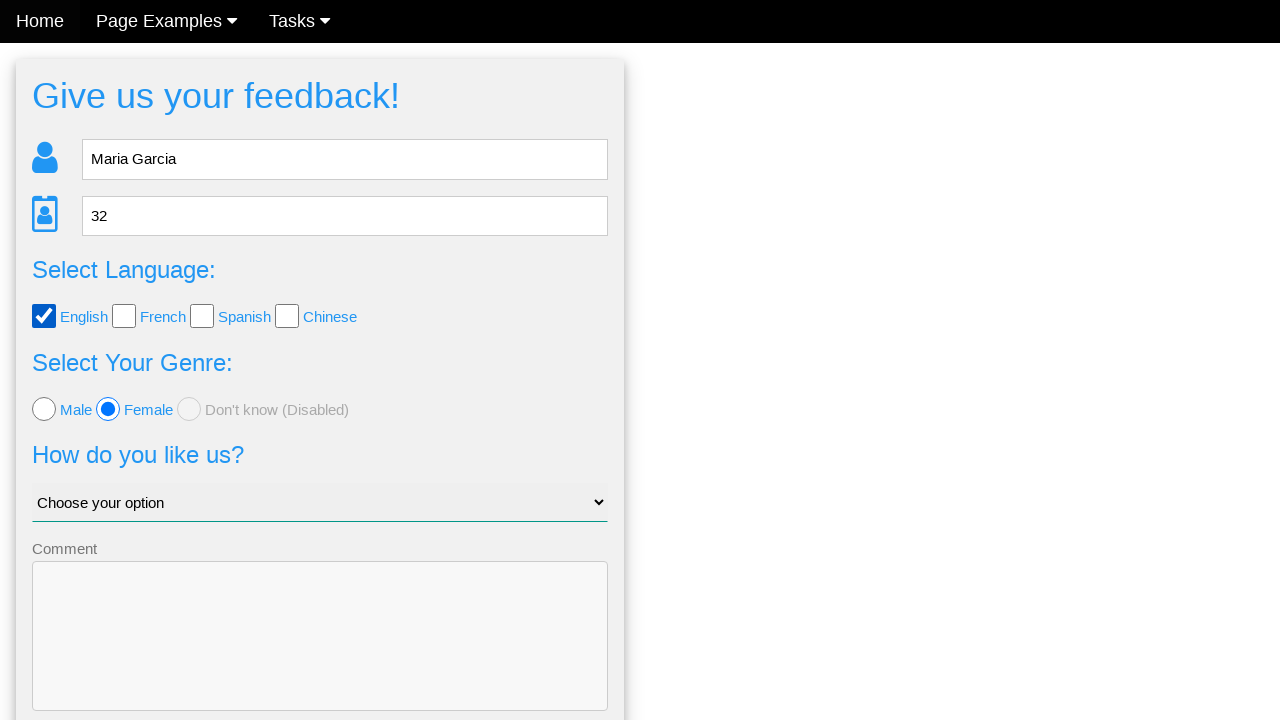

Selected Spanish language at (202, 316) on xpath=//input[@class='w3-check' and @value='Spanish']
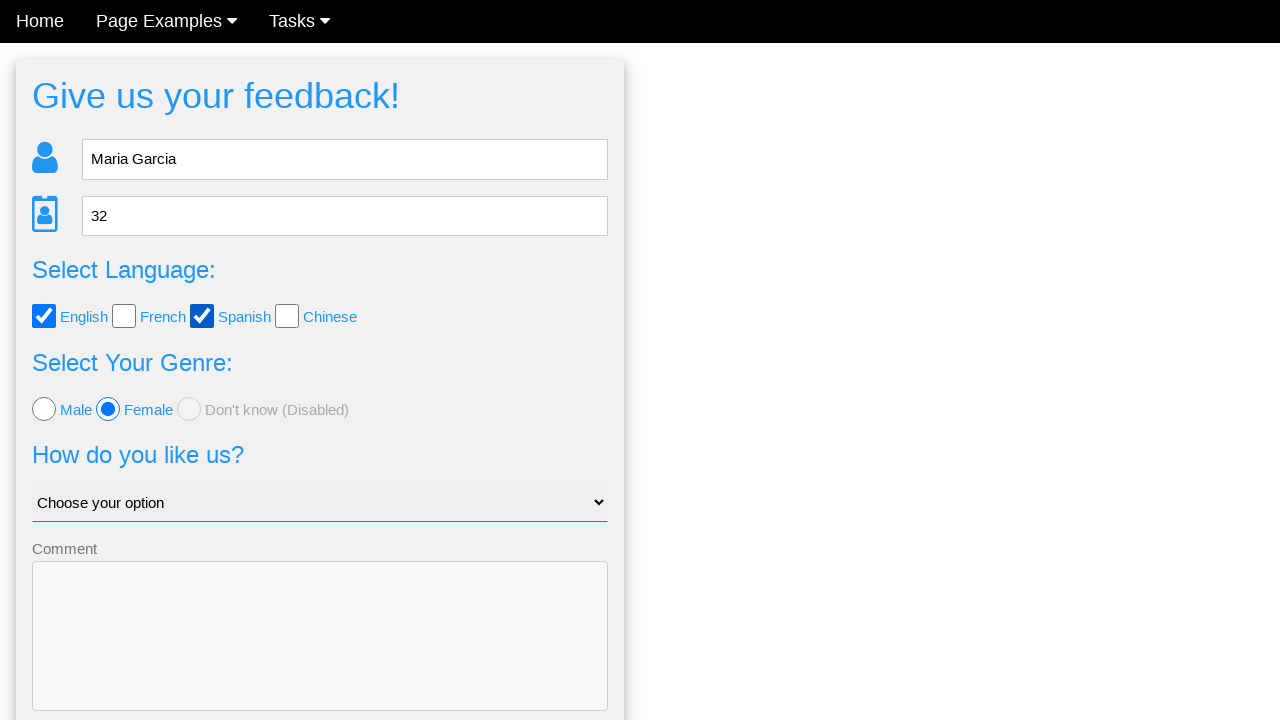

Clicked send feedback button at (320, 656) on .w3-btn-block
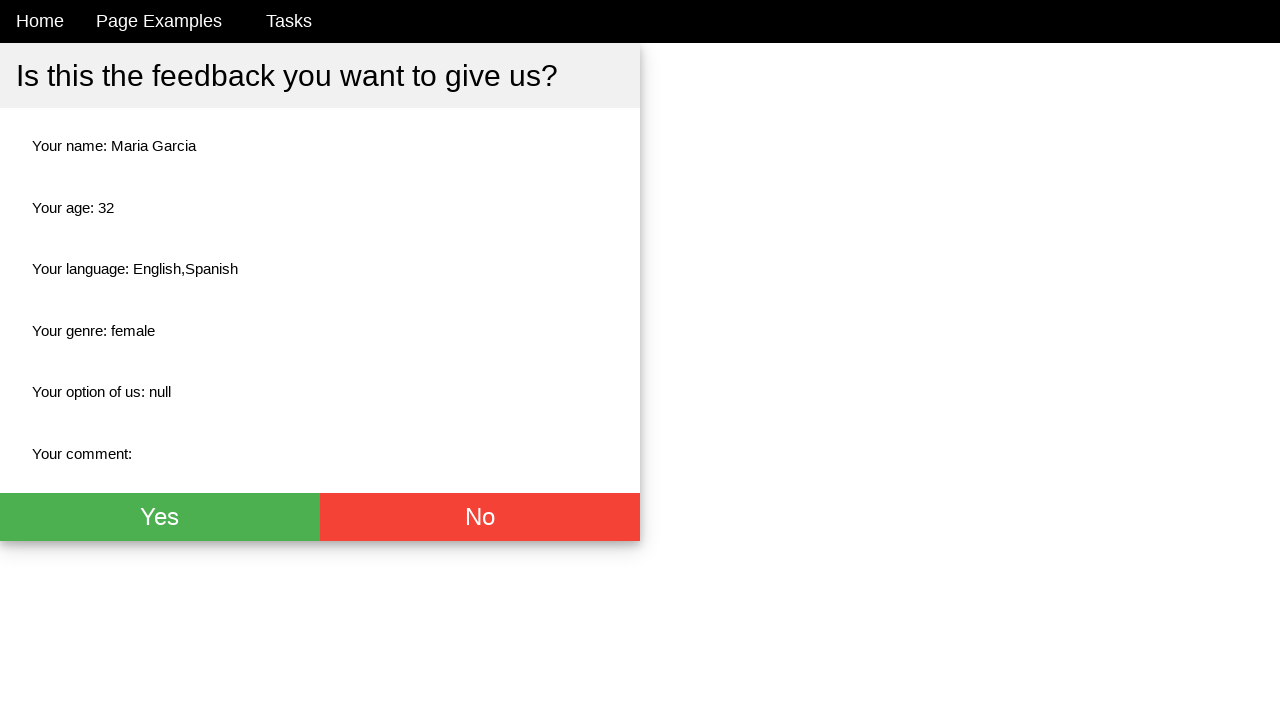

Waited for feedback results to load - name field appeared
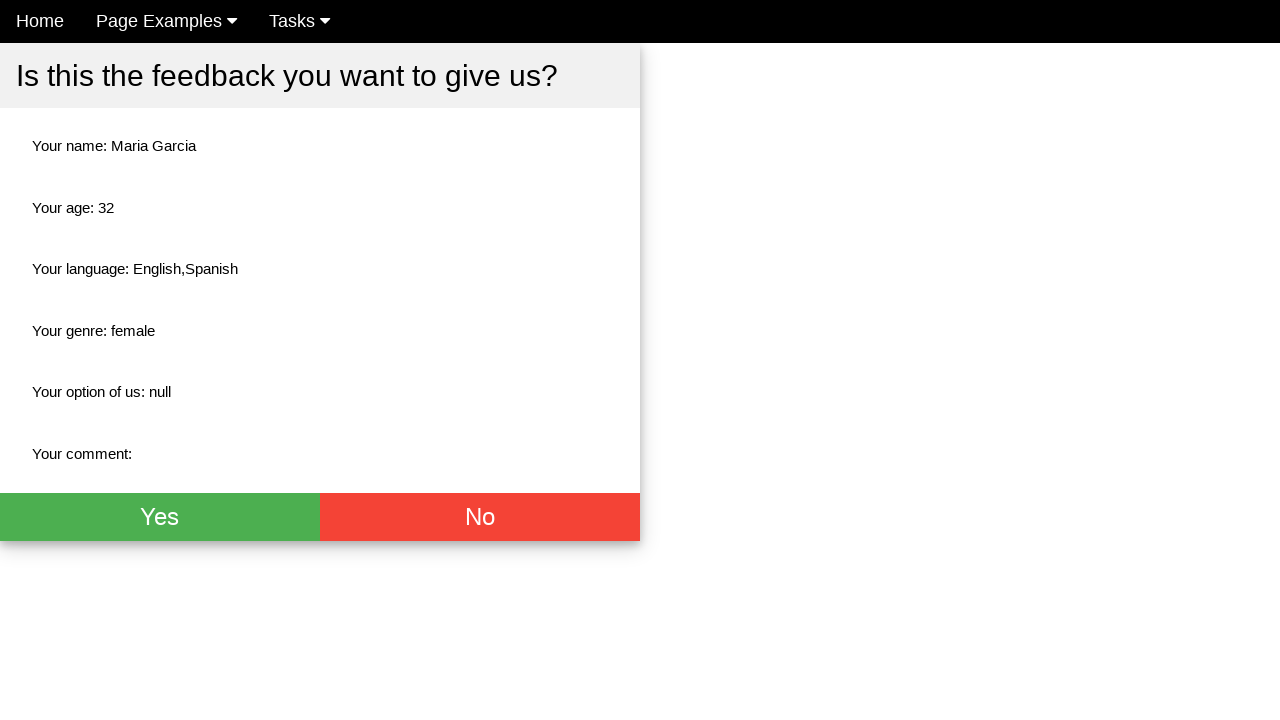

Verified name 'Maria Garcia' appears in feedback results
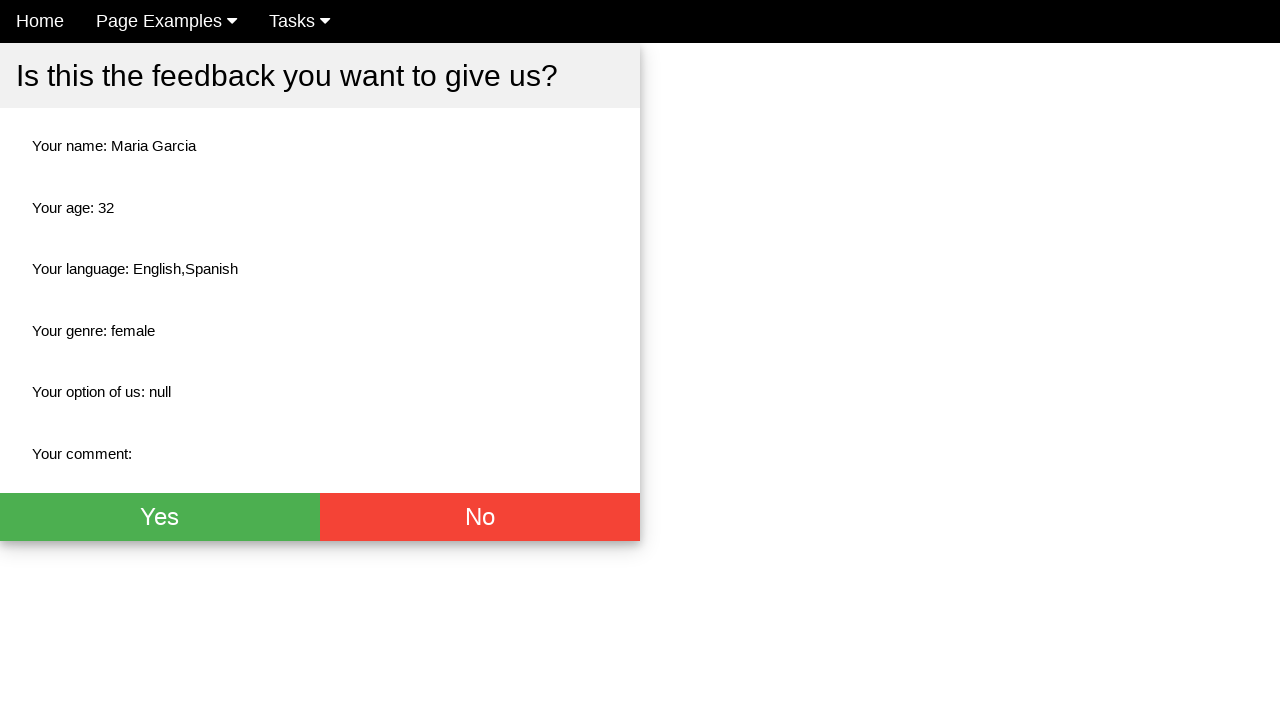

Verified age '32' appears in feedback results
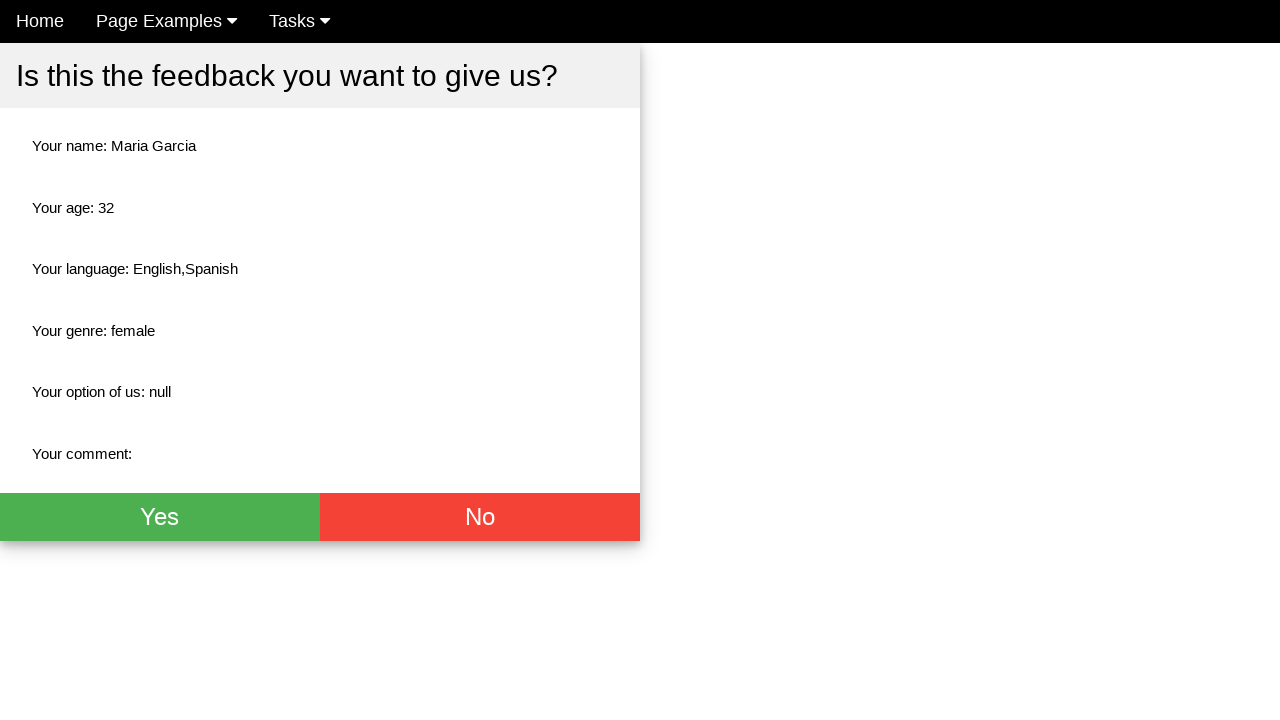

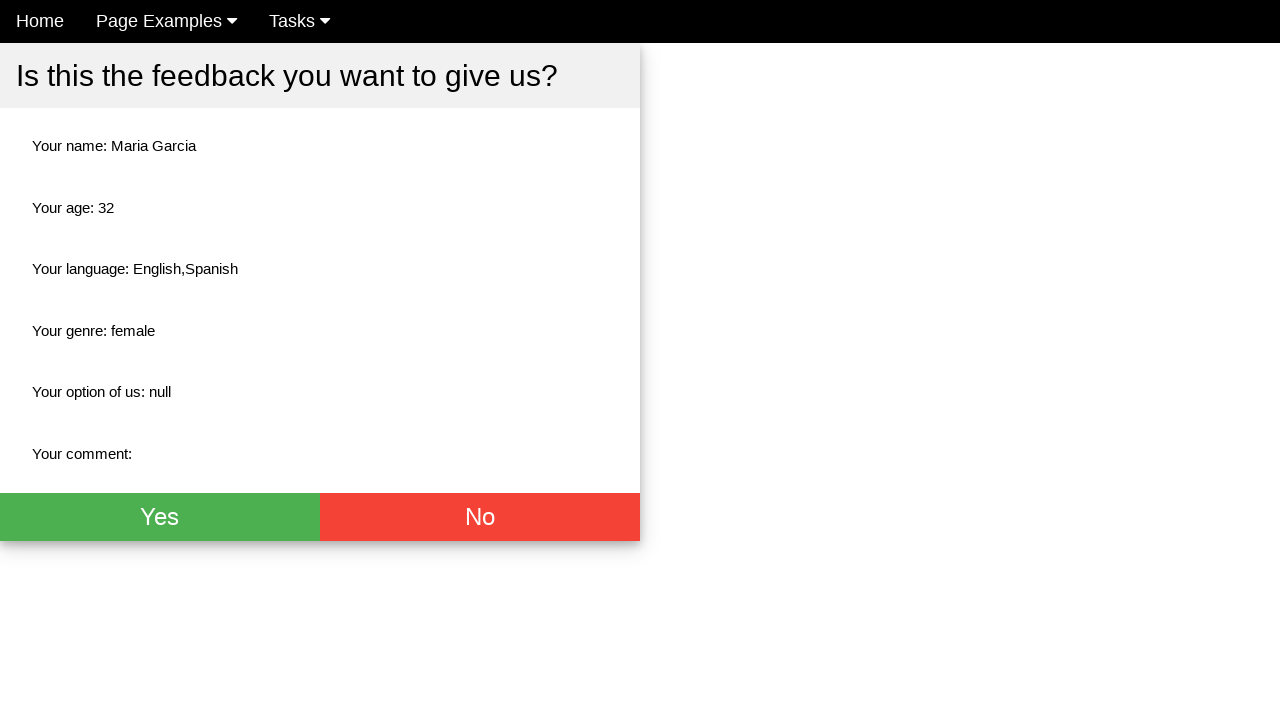